Tests dropdown selection by selecting option 2 by its index

Starting URL: https://the-internet.herokuapp.com/dropdown

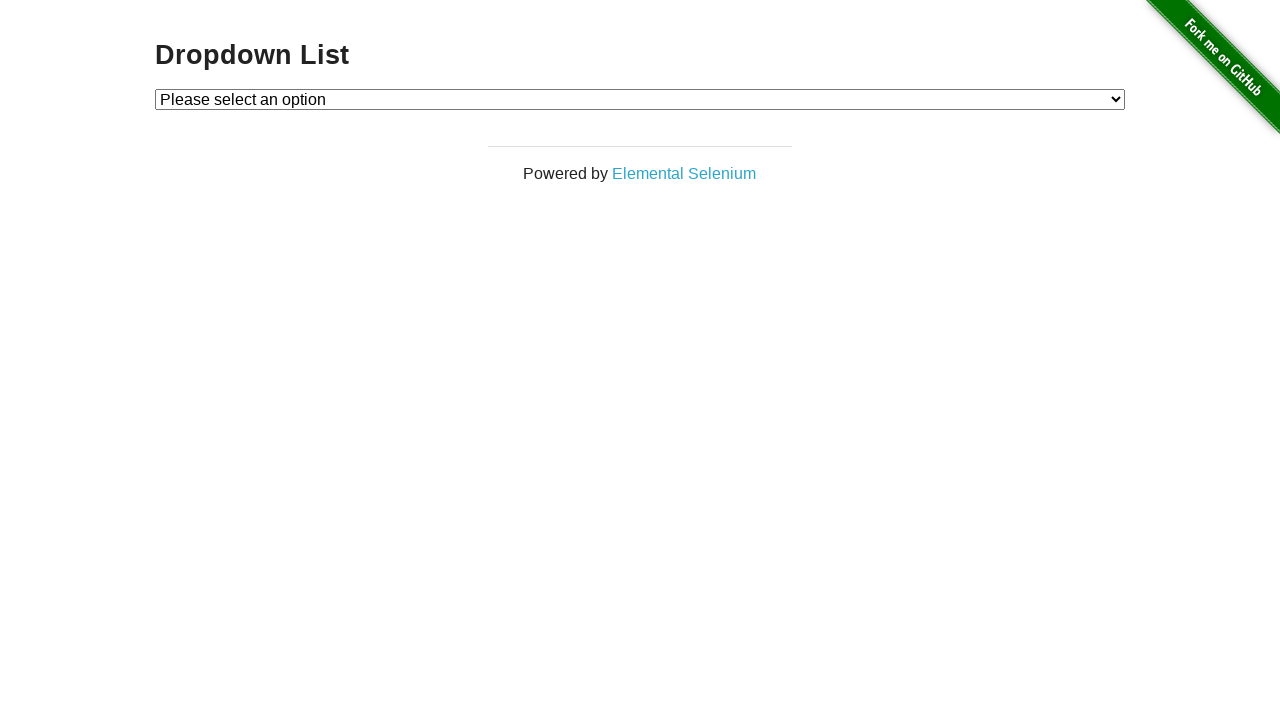

Located dropdown element with id 'dropdown'
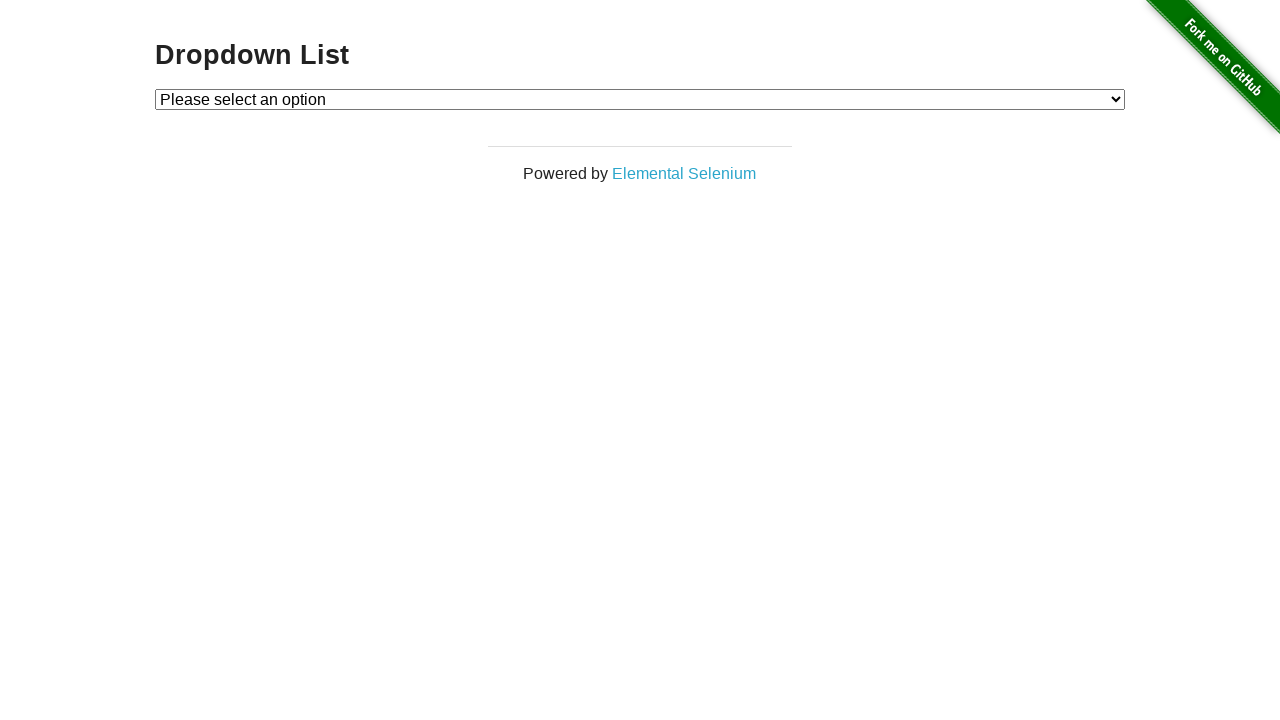

Selected option 2 by index from dropdown on #dropdown
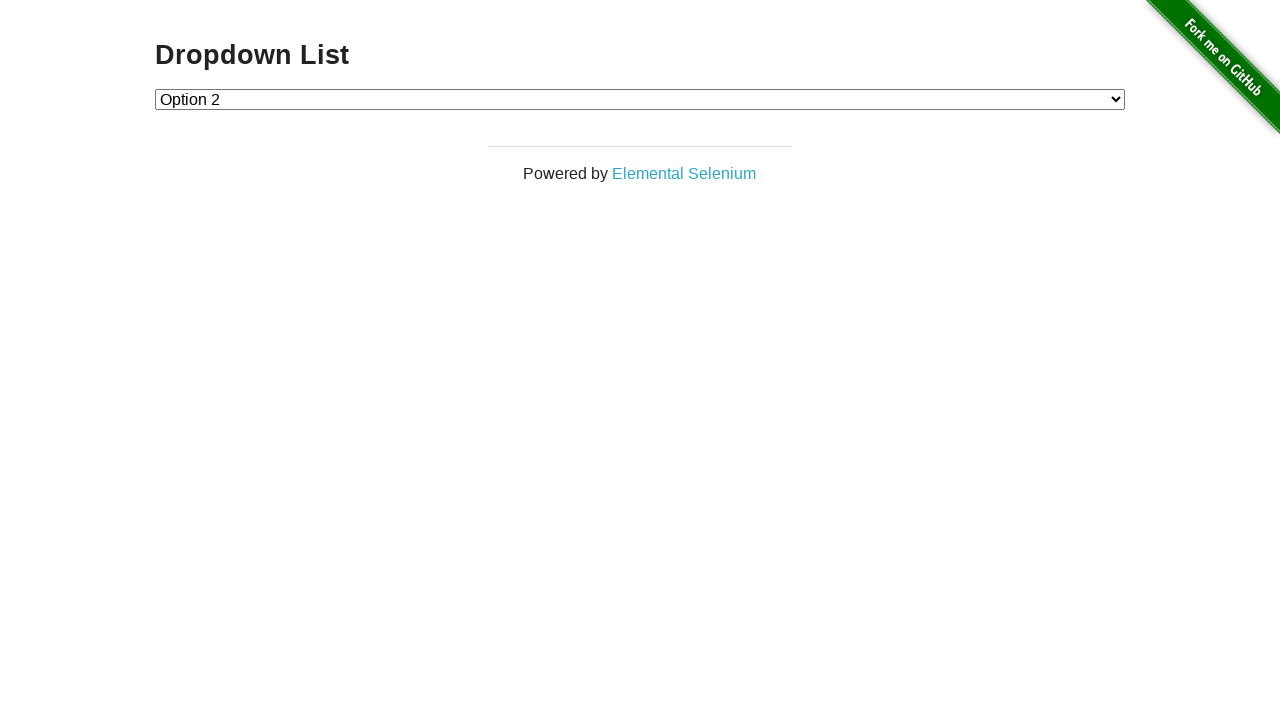

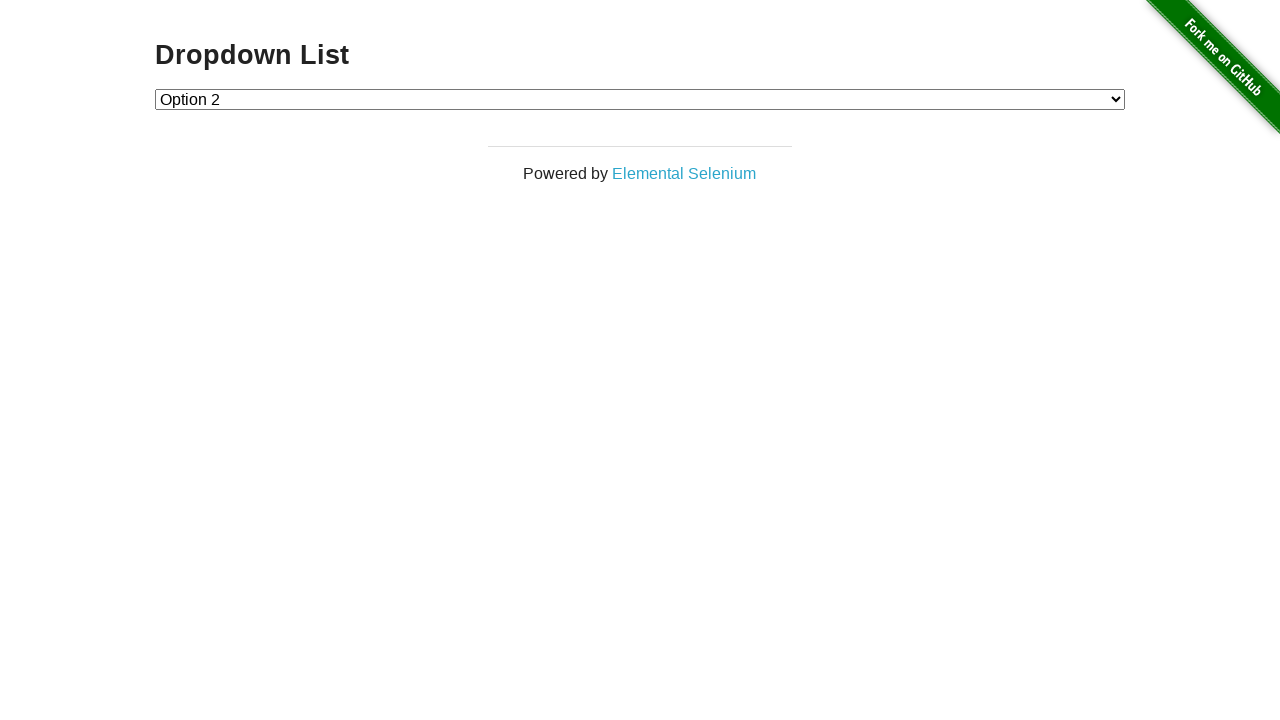